Navigates to the Tiki e-commerce website homepage and verifies the page loads successfully

Starting URL: https://tiki.vn/

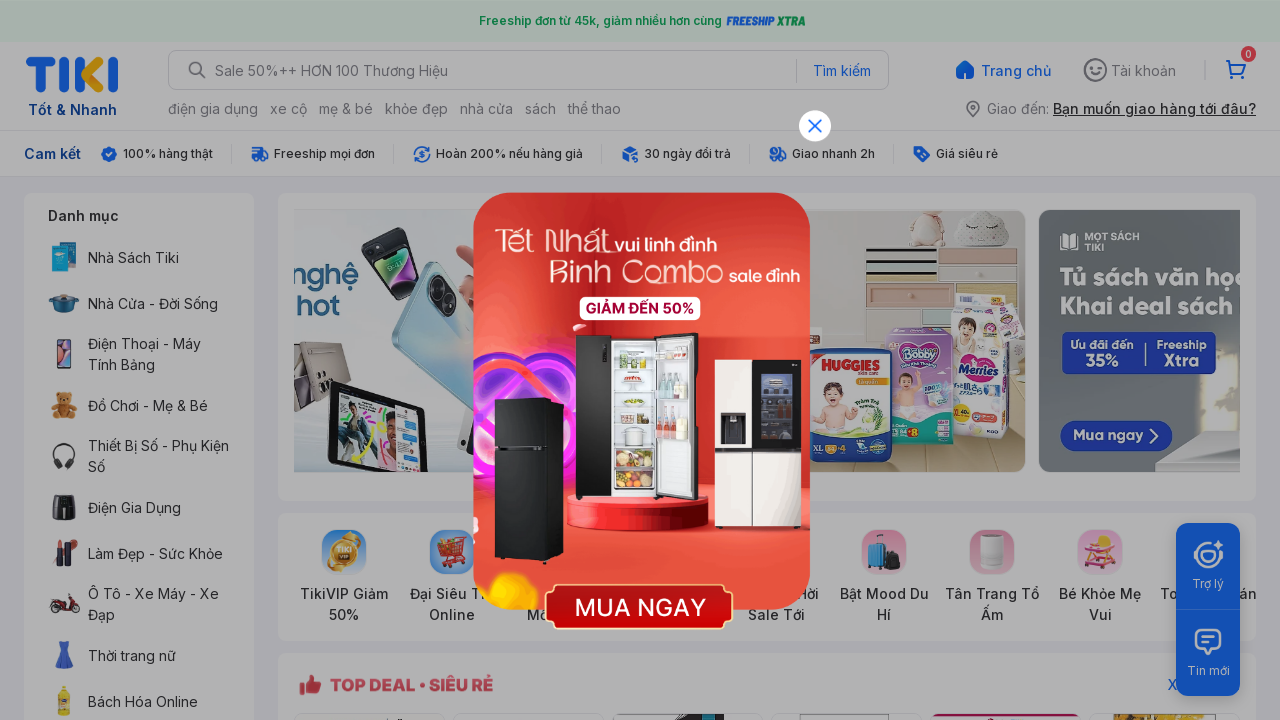

Navigated to Tiki homepage (https://tiki.vn/) and waited for DOM content to load
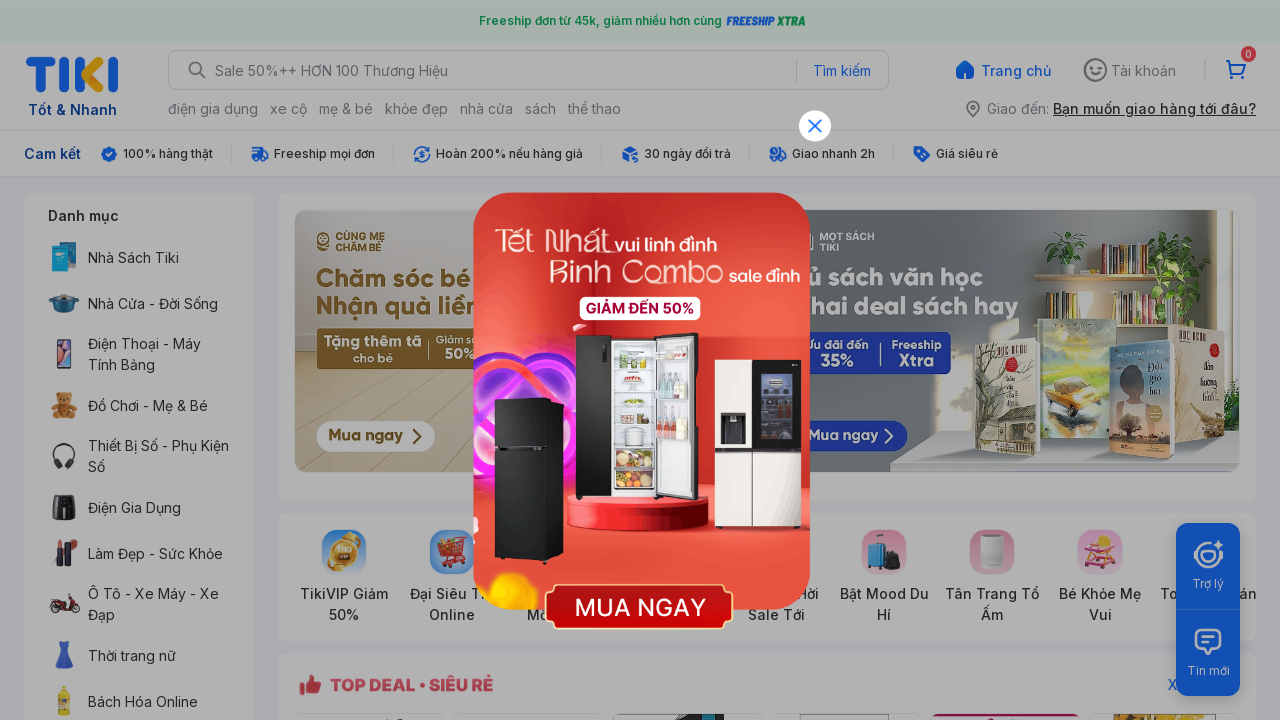

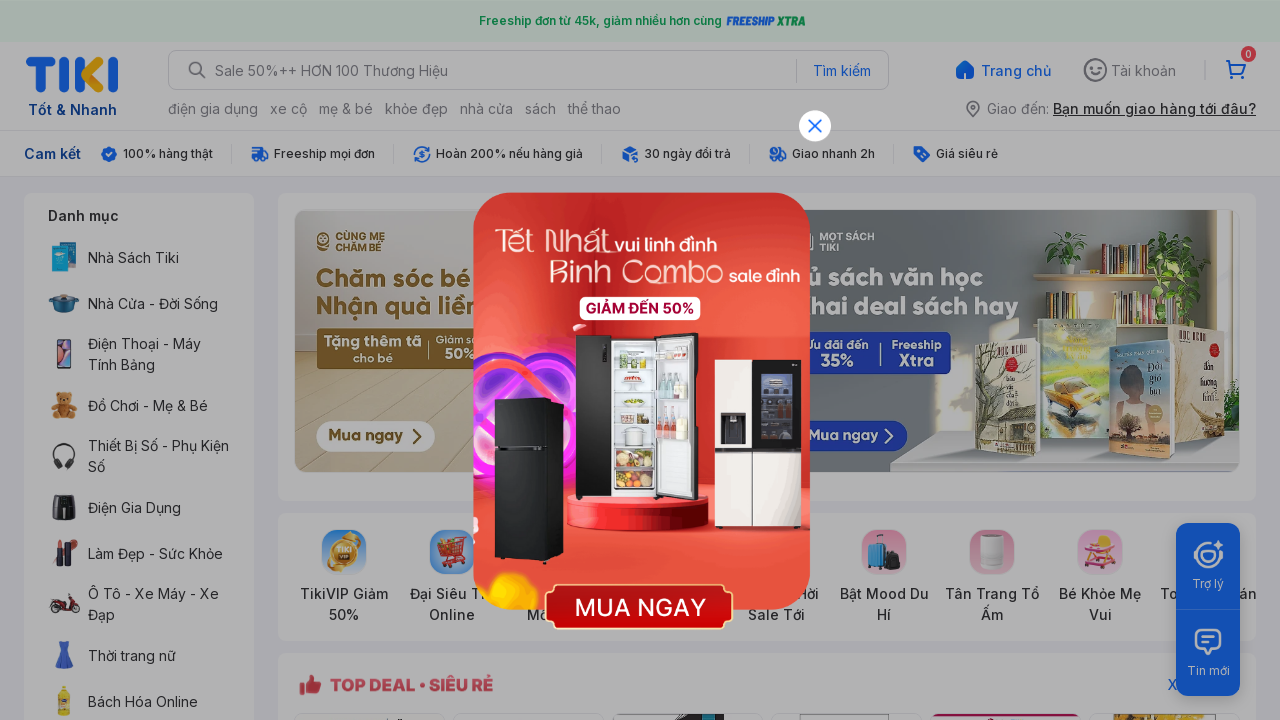